Tests window handling by clicking a button that opens a new tab, switching to that tab, and clicking a link within it

Starting URL: https://skpatro.github.io/demo/links/

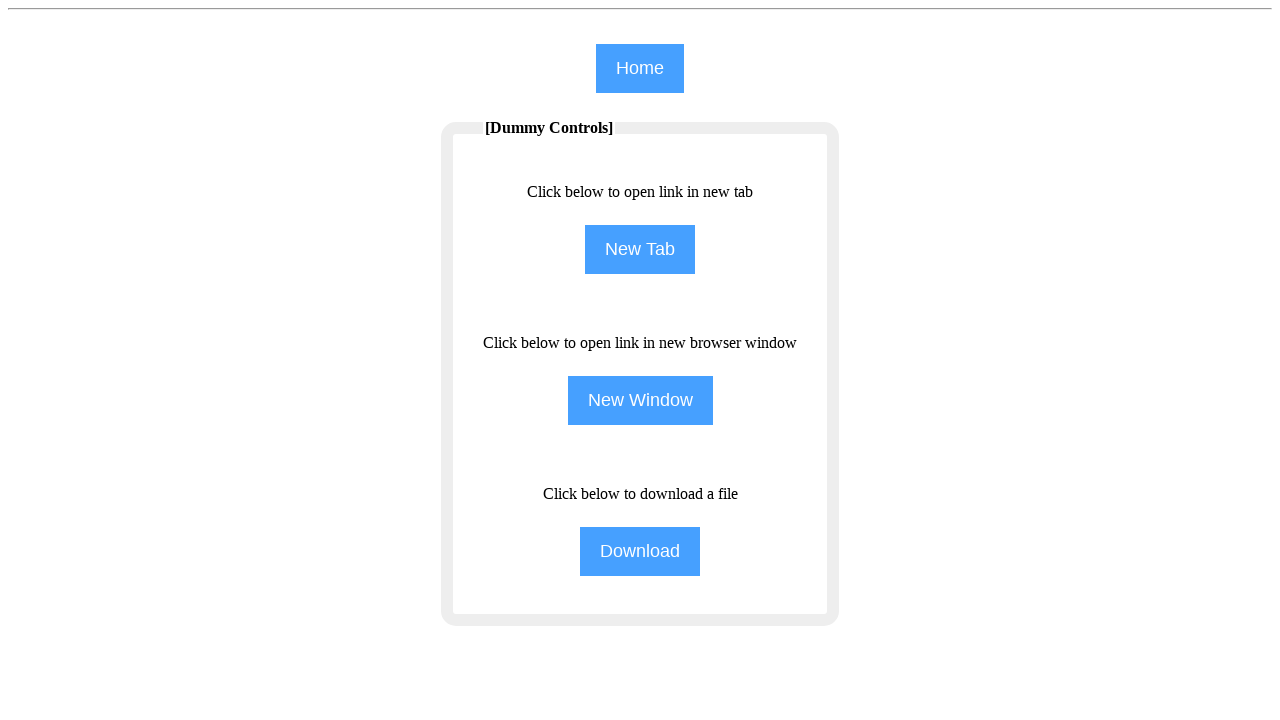

Clicked 'New Tab' button to open new tab at (640, 250) on input[name='NewTab']
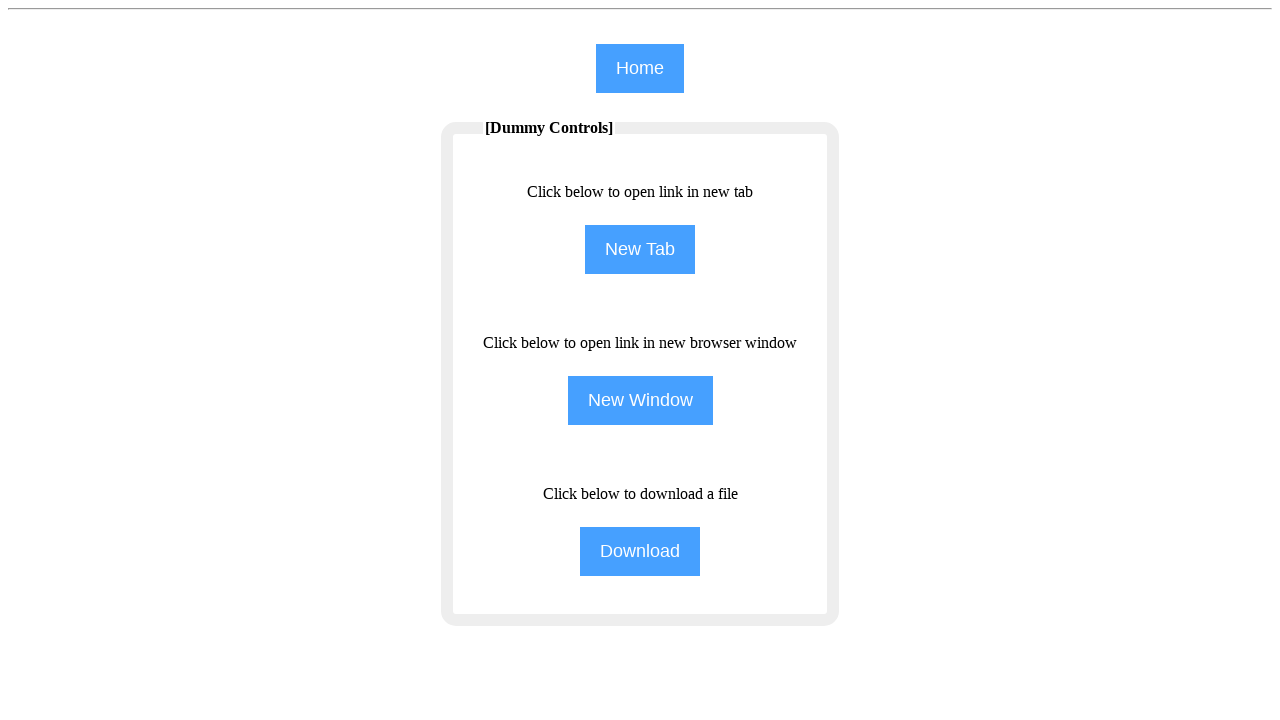

New tab opened and context switched
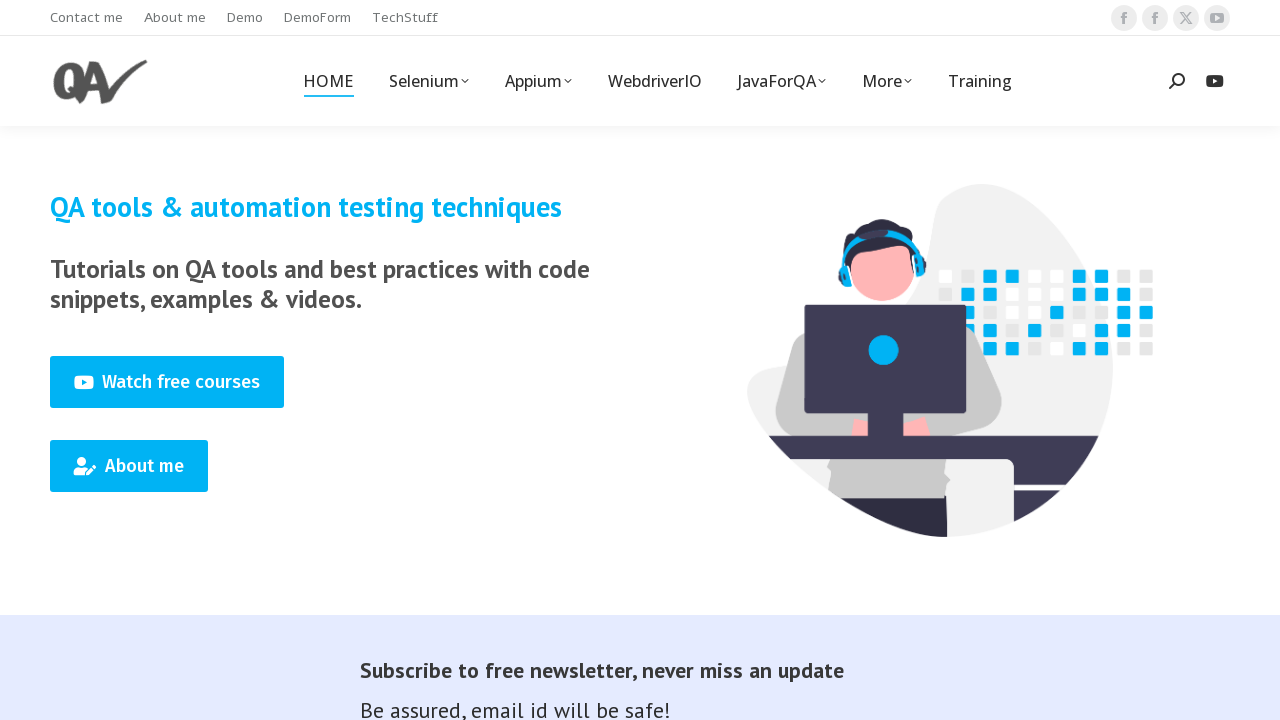

Clicked 'Training' link in new tab at (980, 81) on (//span[text()='Training'])[1]
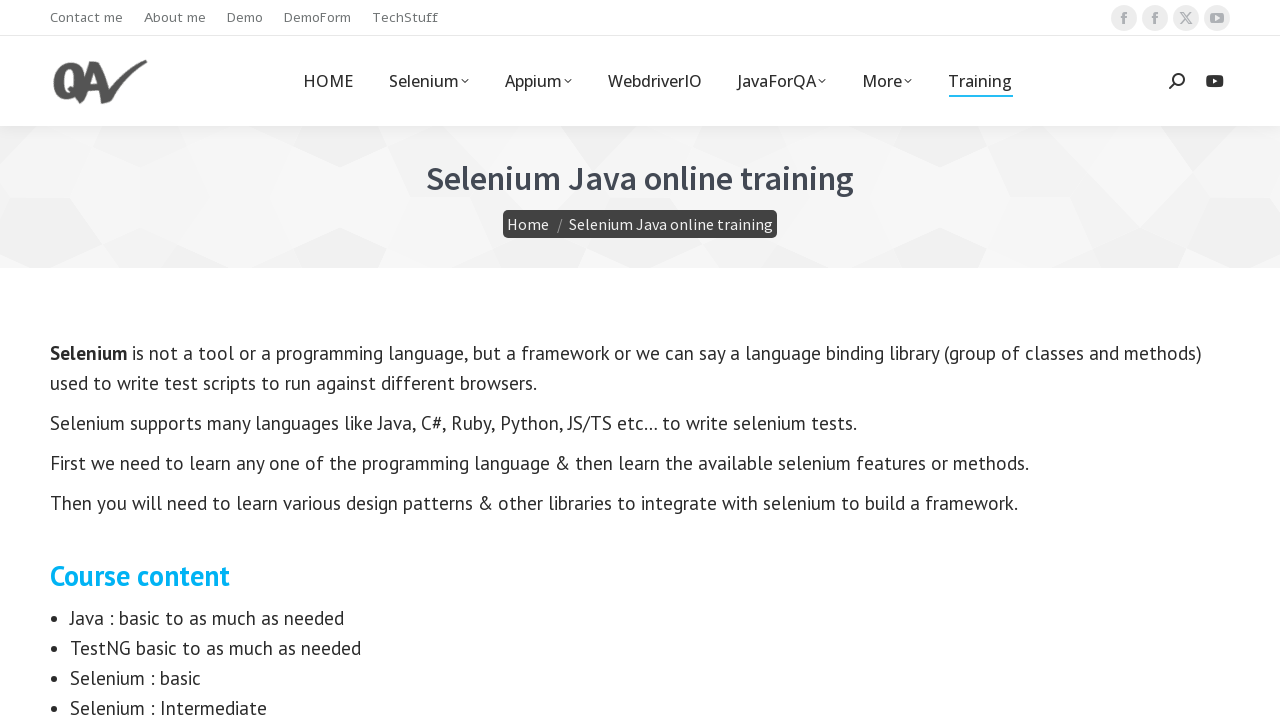

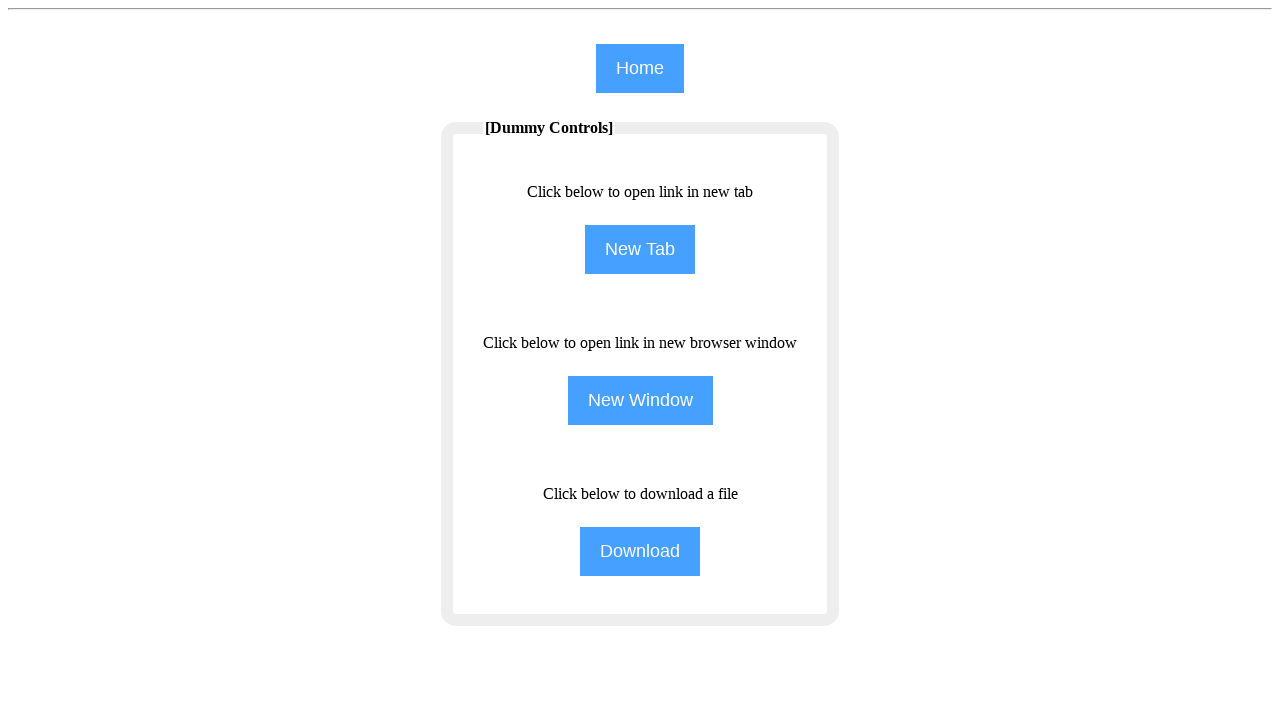